Tests form validation by attempting to register a partner without filling any required fields and verifying that appropriate error messages are displayed for each mandatory field.

Starting URL: https://walkdog.vercel.app/

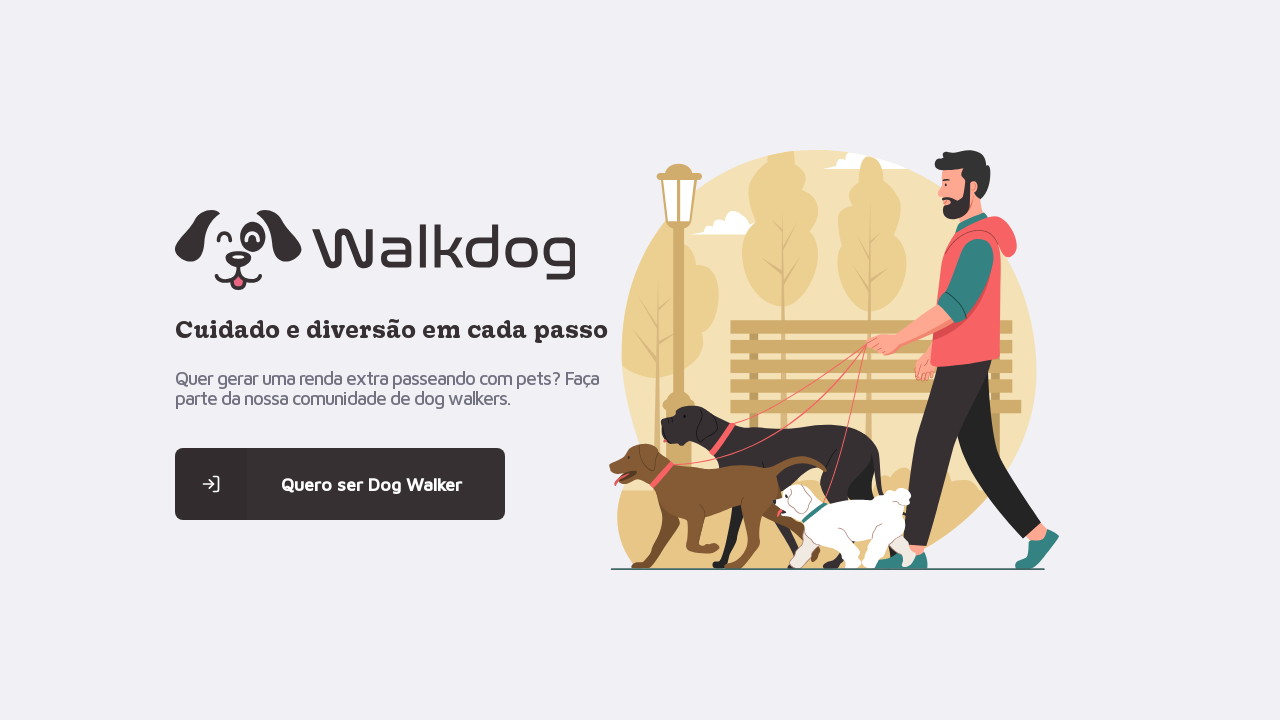

Clicked link to navigate to partner registration page at (211, 484) on .content > main:nth-child(1) > a:nth-child(4) > span:nth-child(1)
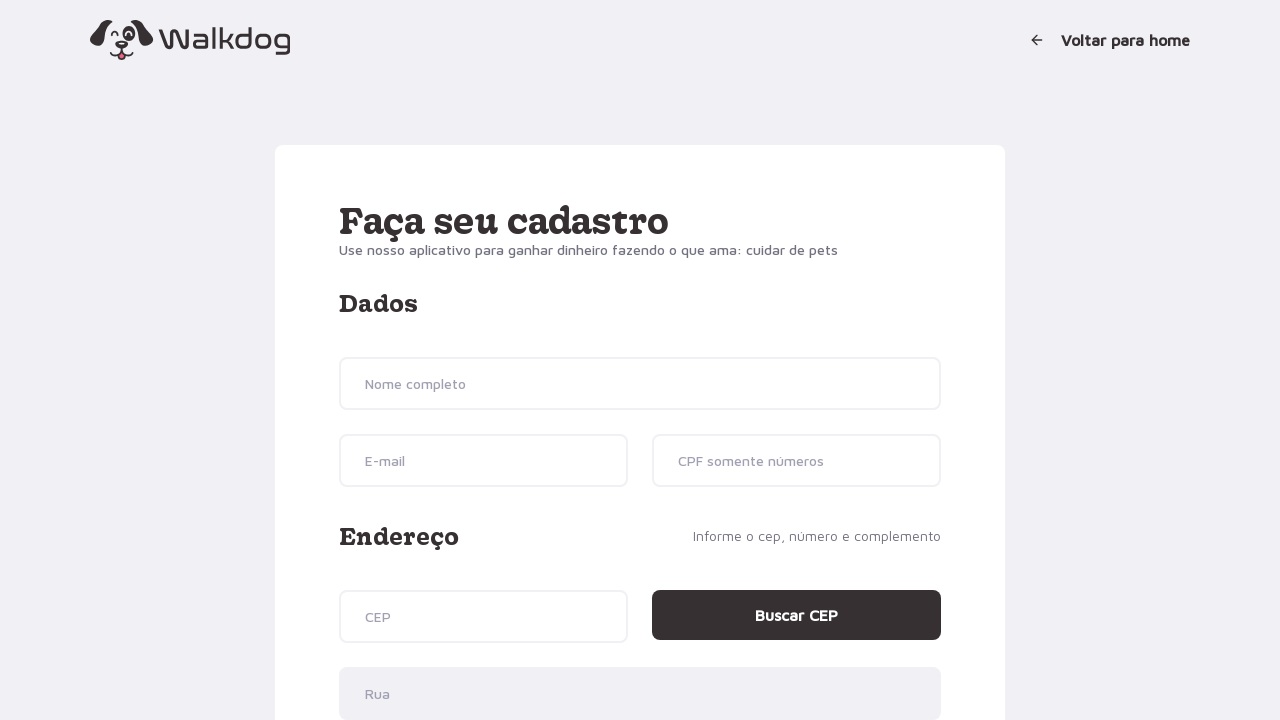

Clicked register button without filling any required fields at (866, 548) on .button-register
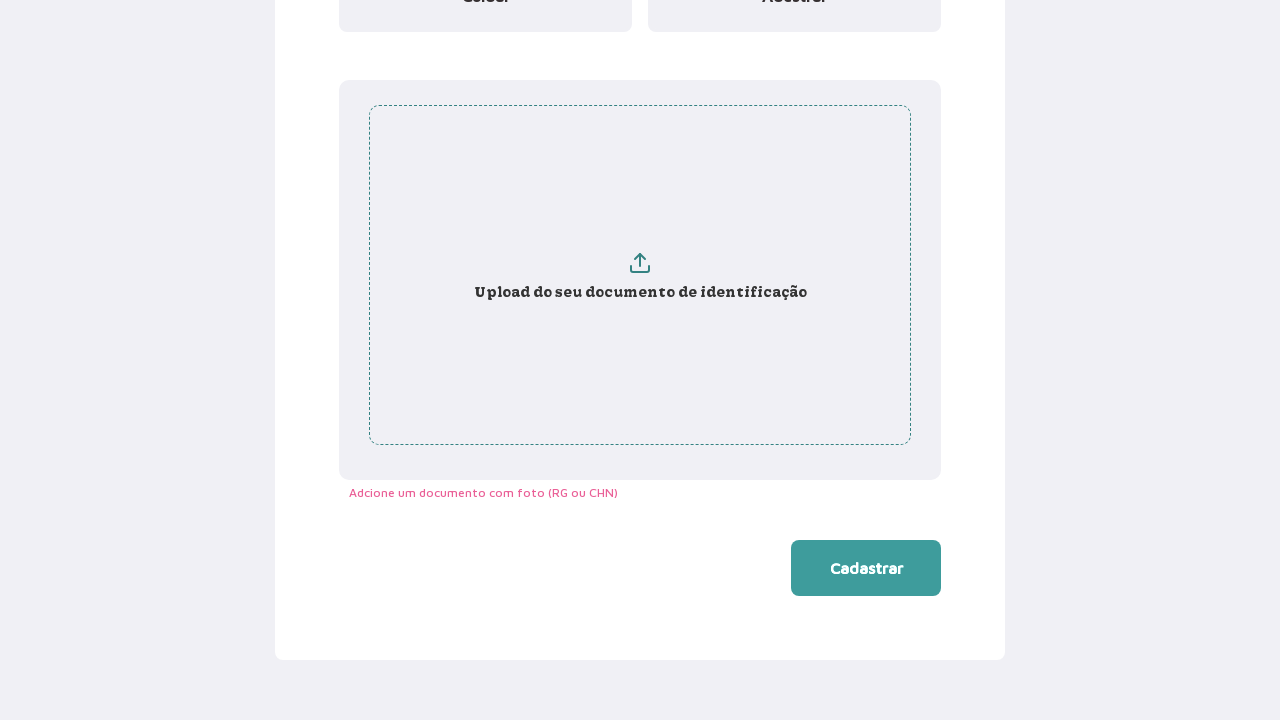

First error message appeared
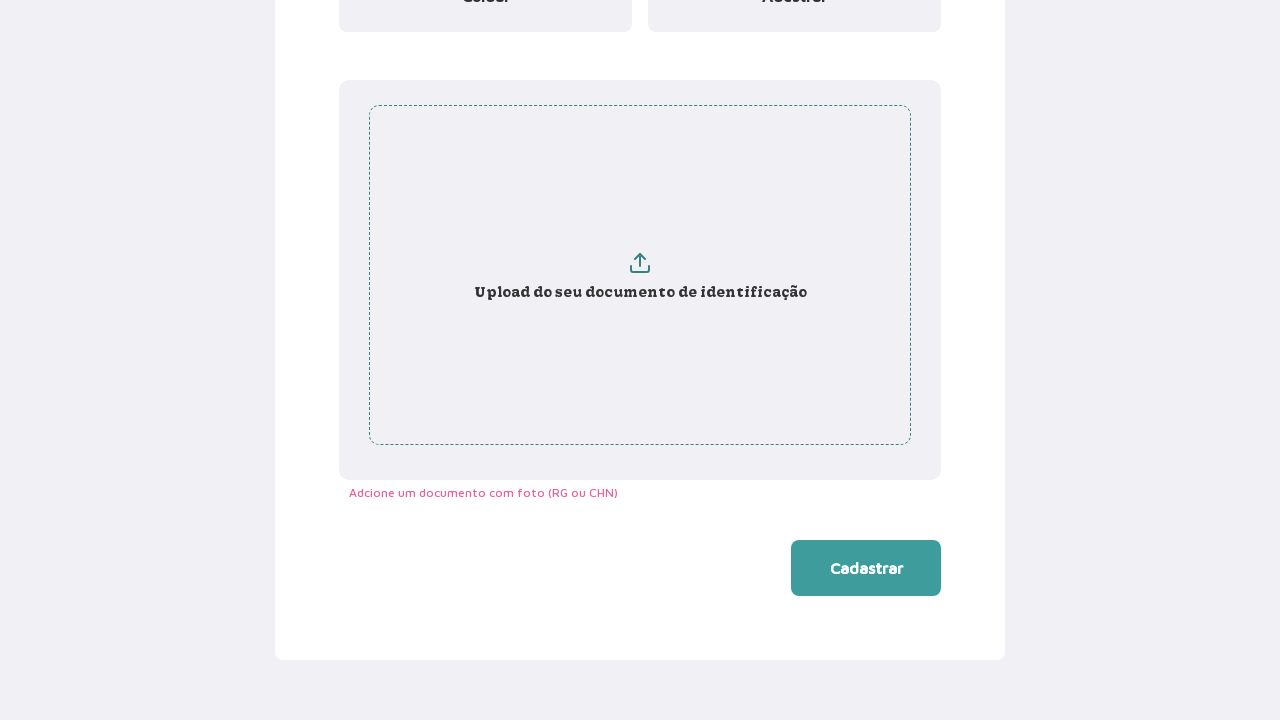

Verified error message for Name field is visible
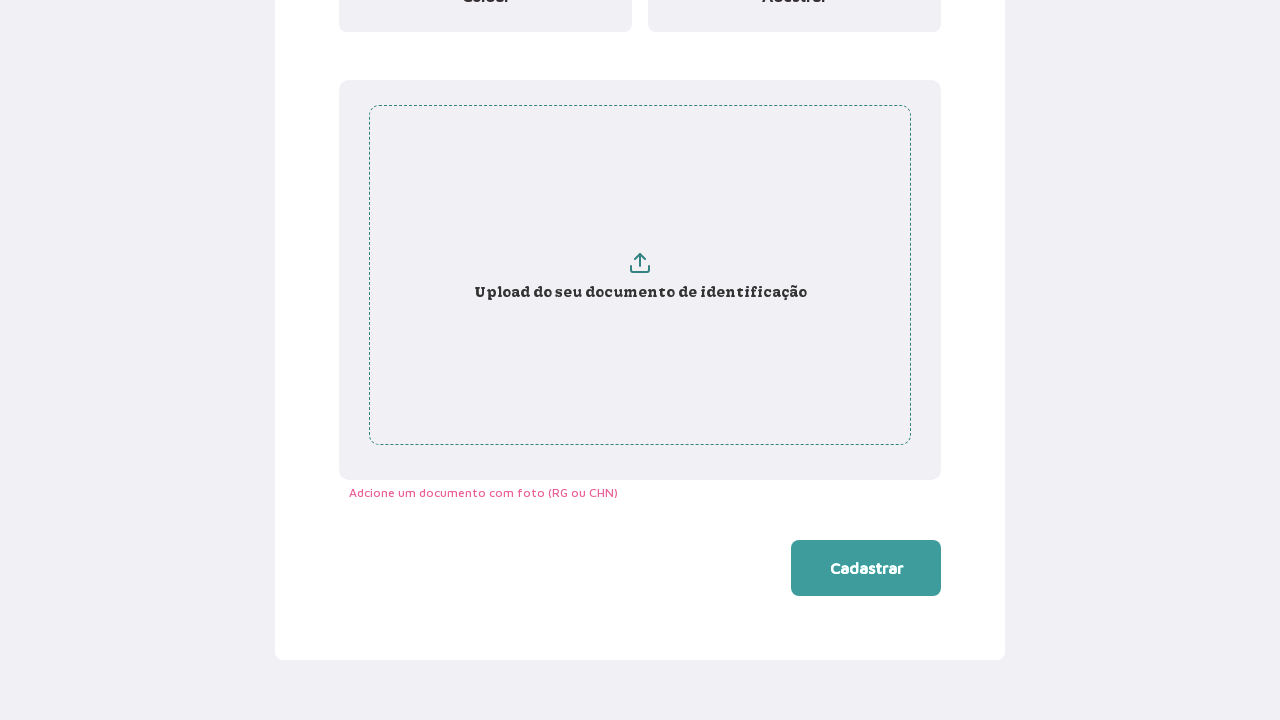

Verified error message for Email field is visible
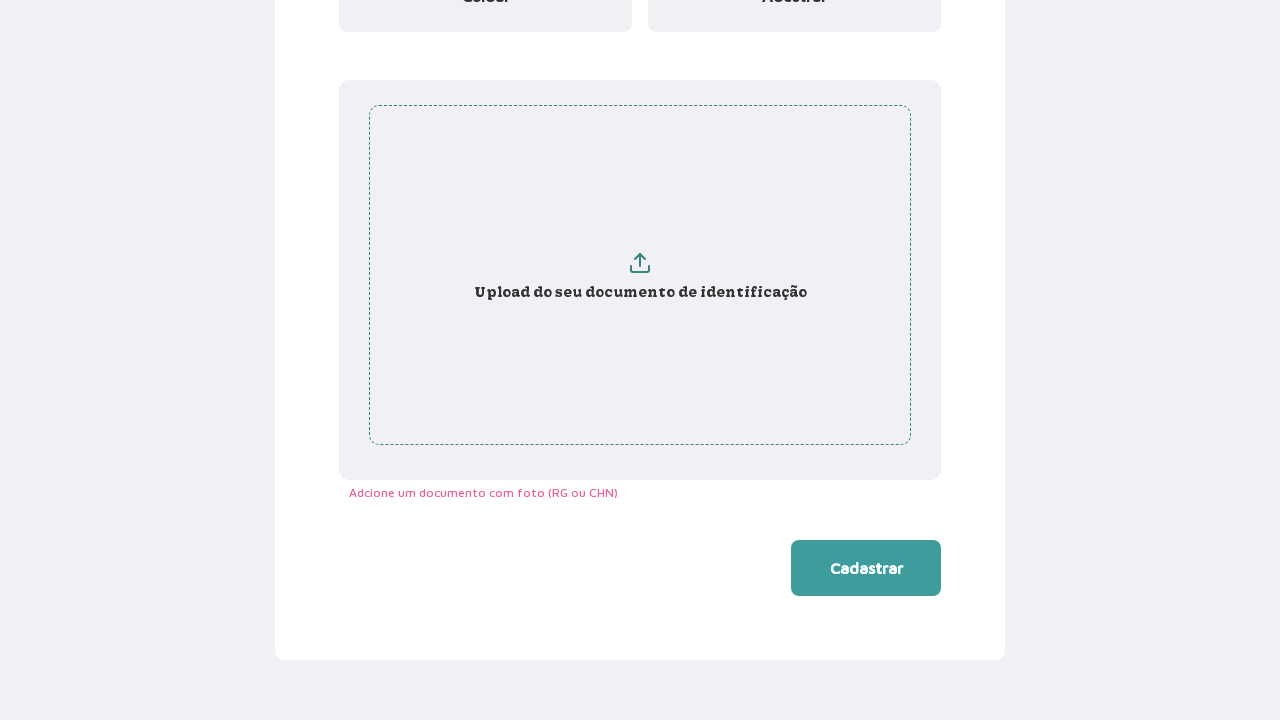

Verified error message for Number field is visible
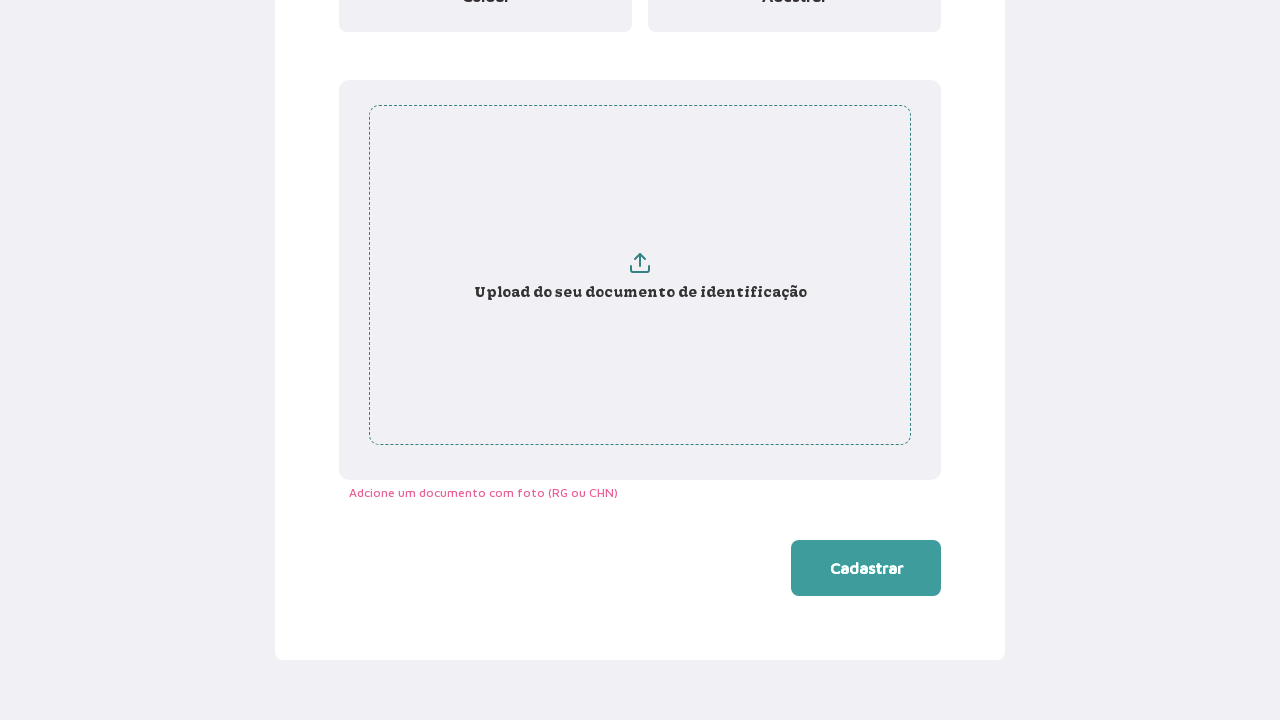

Verified error message for Document field is visible
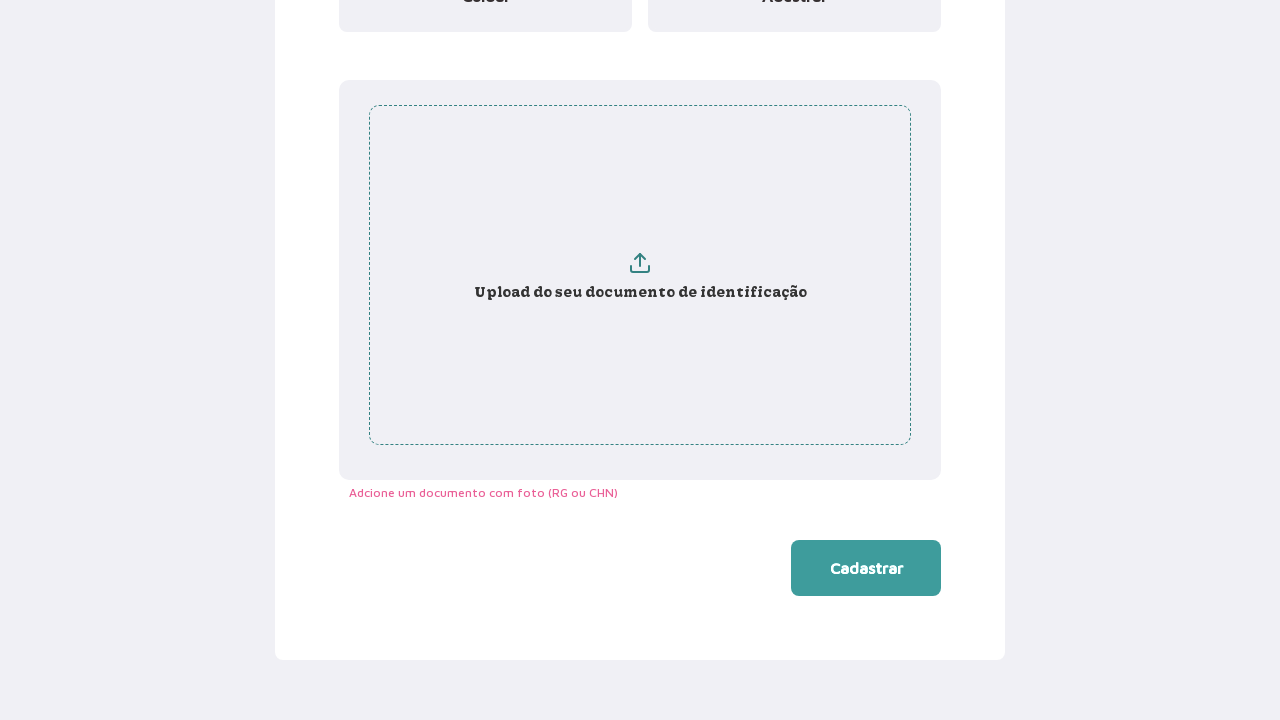

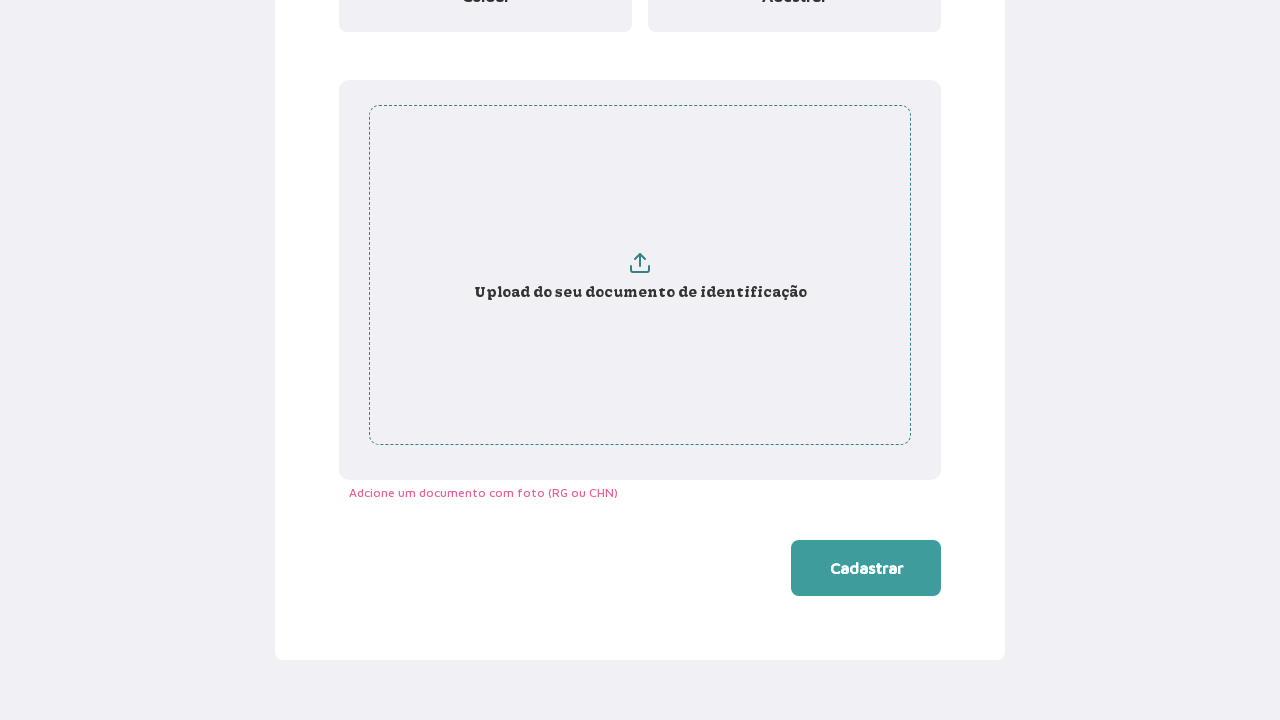